Tests editing a todo item by double-clicking and changing its text

Starting URL: https://demo.playwright.dev/todomvc

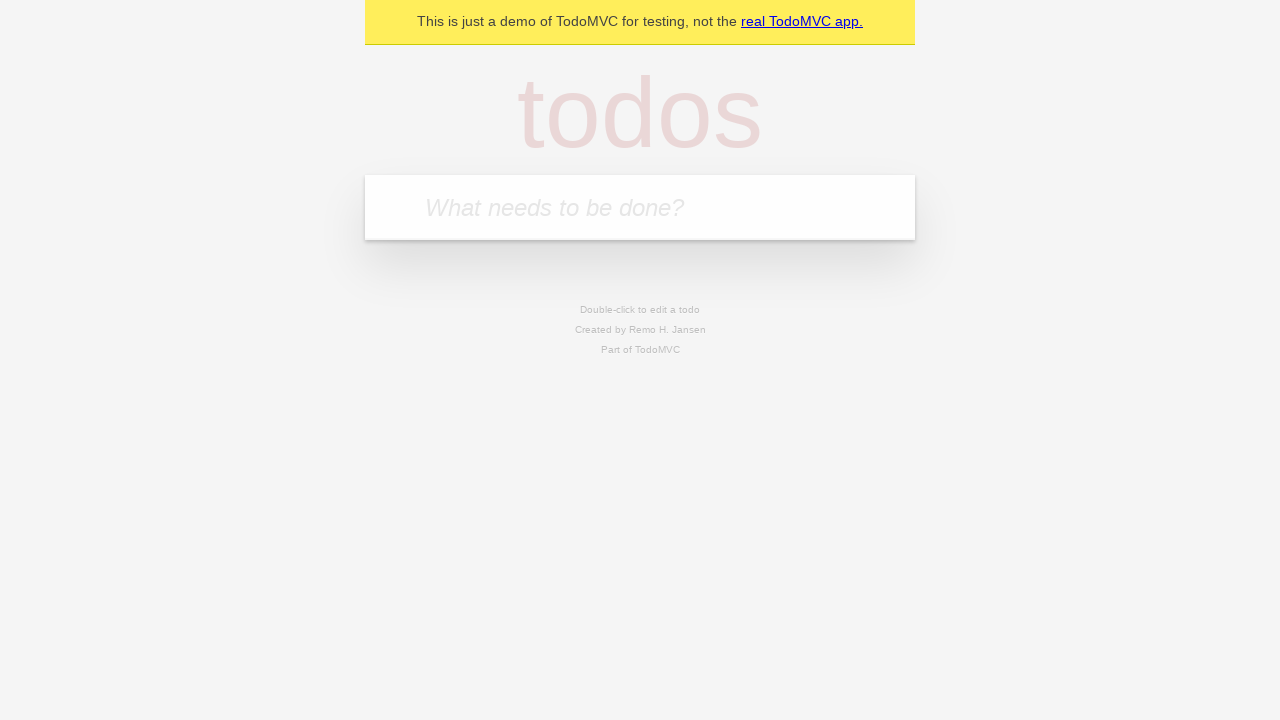

Filled input field with 'buy some cheese' on internal:attr=[placeholder="What needs to be done?"i]
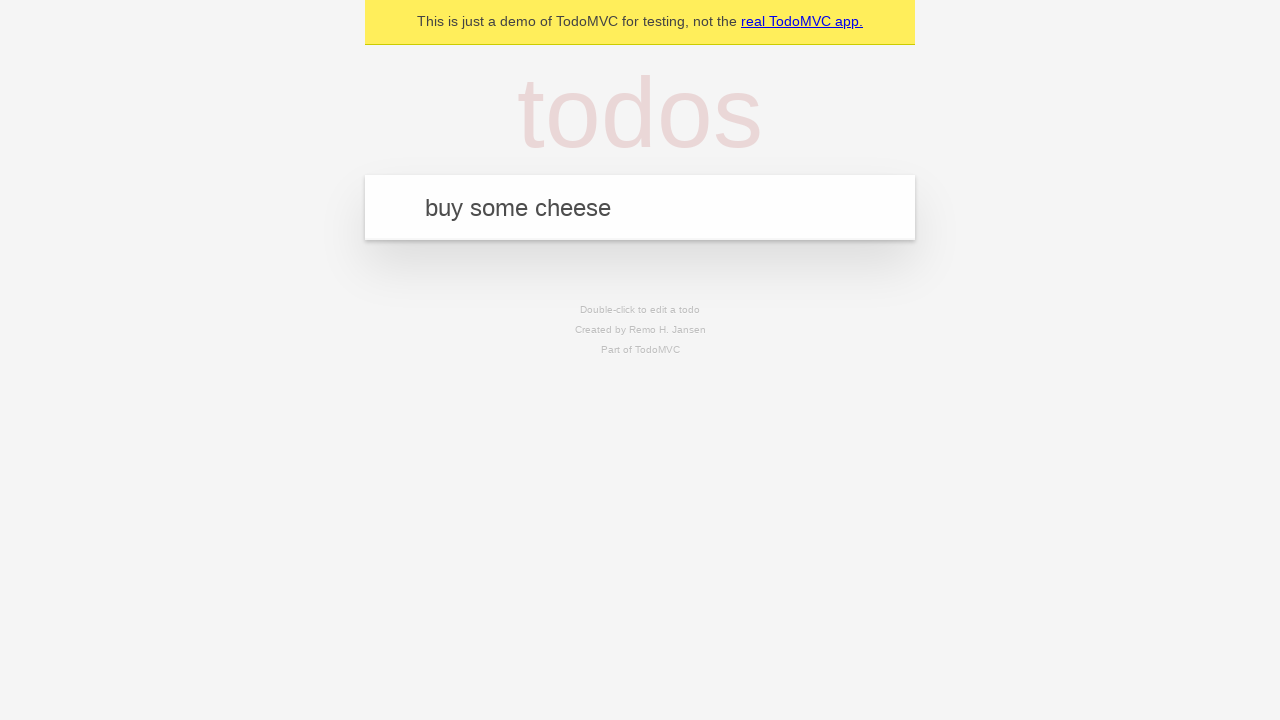

Pressed Enter to add first todo item on internal:attr=[placeholder="What needs to be done?"i]
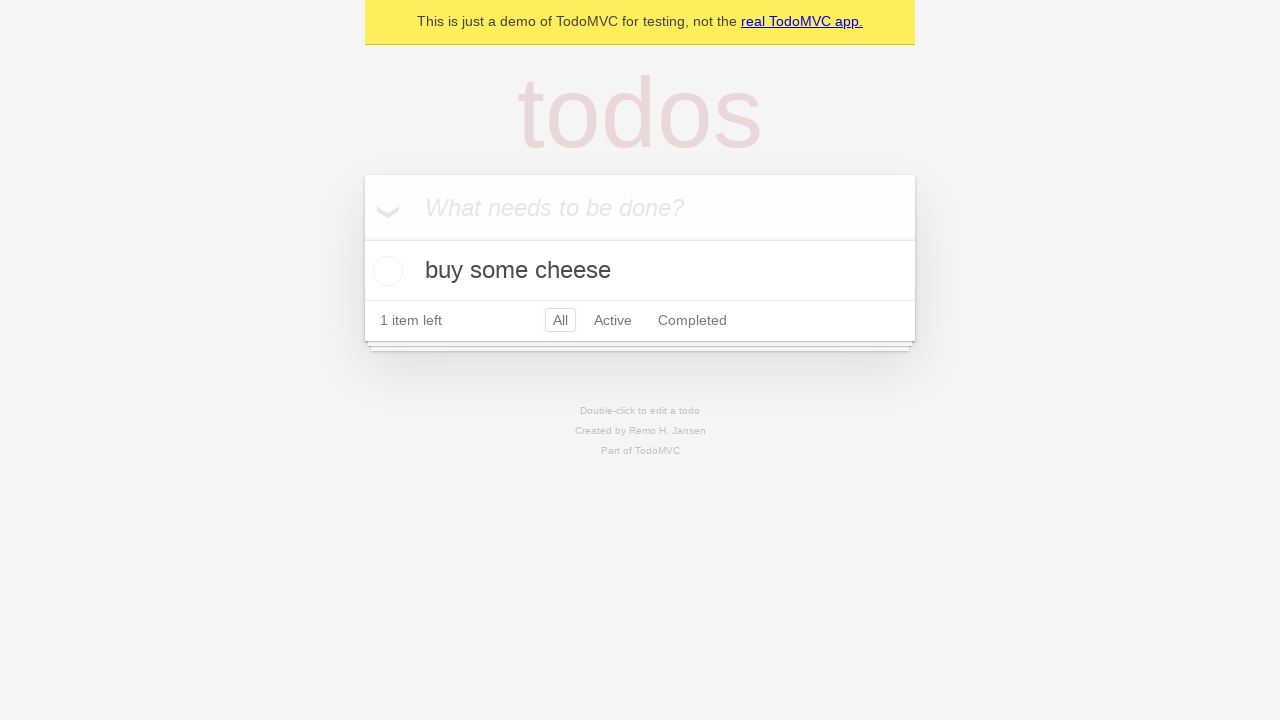

Filled input field with 'feed the cat' on internal:attr=[placeholder="What needs to be done?"i]
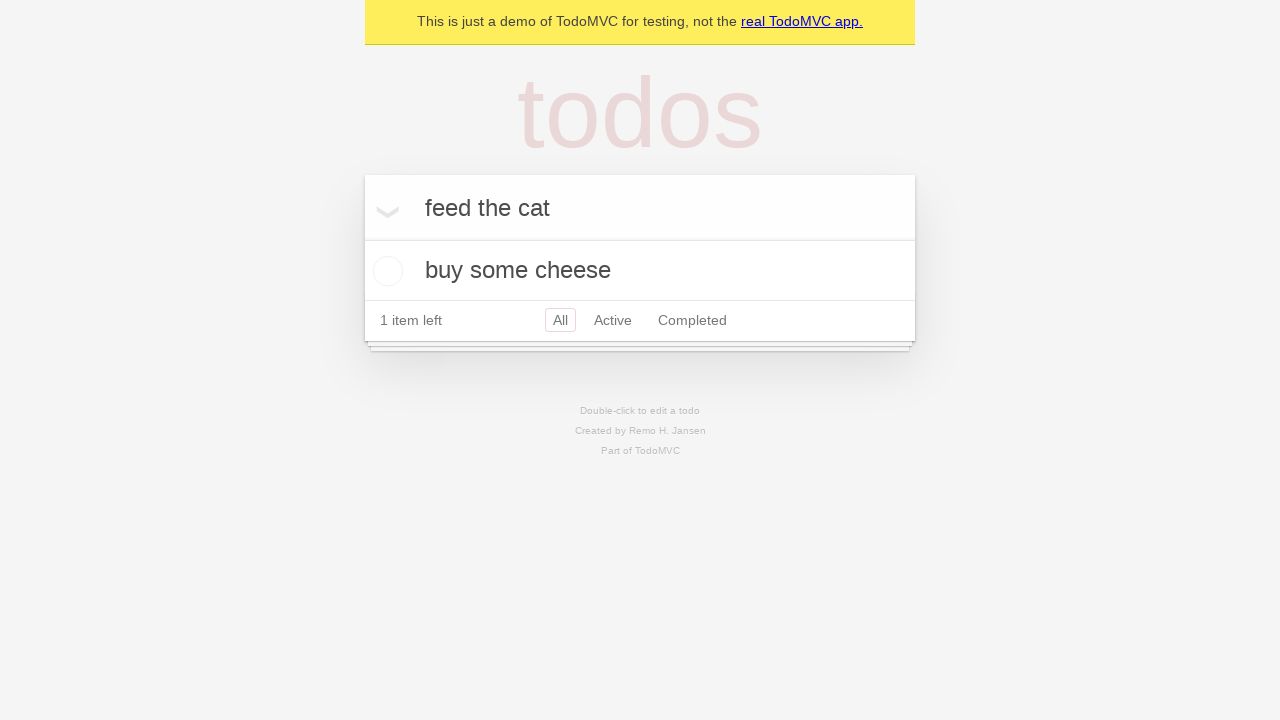

Pressed Enter to add second todo item on internal:attr=[placeholder="What needs to be done?"i]
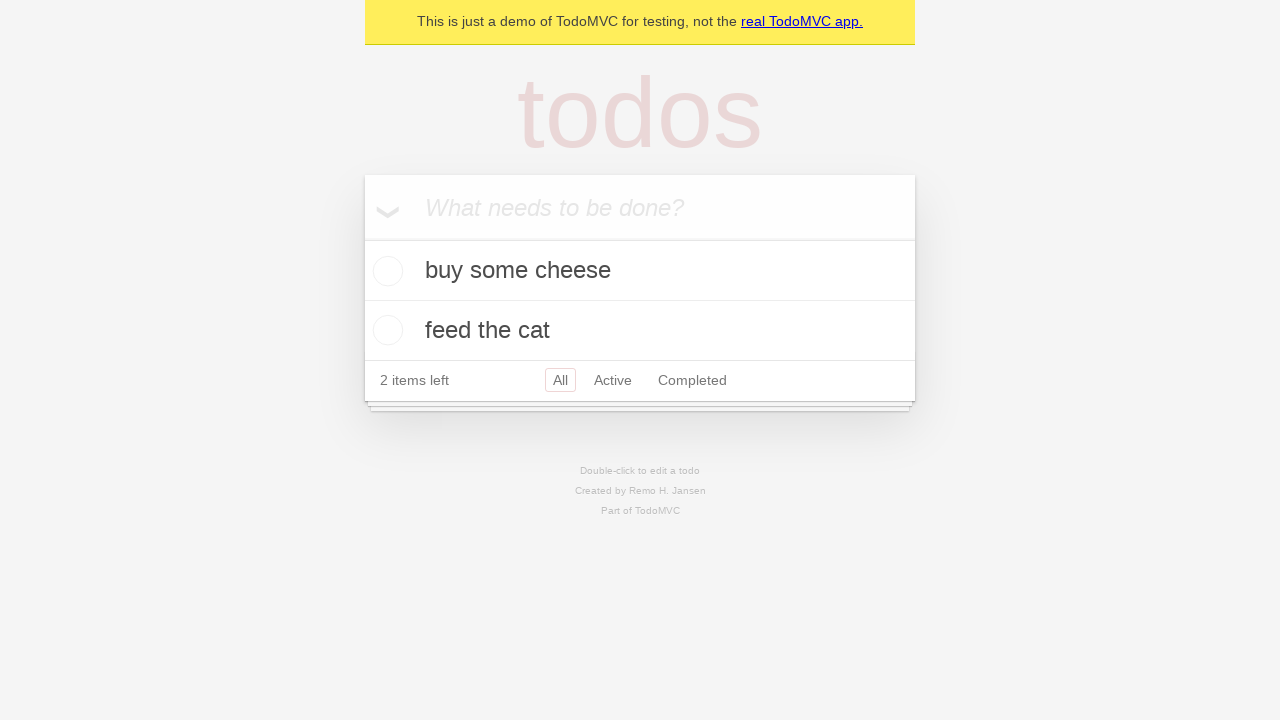

Filled input field with 'book a doctors appointment' on internal:attr=[placeholder="What needs to be done?"i]
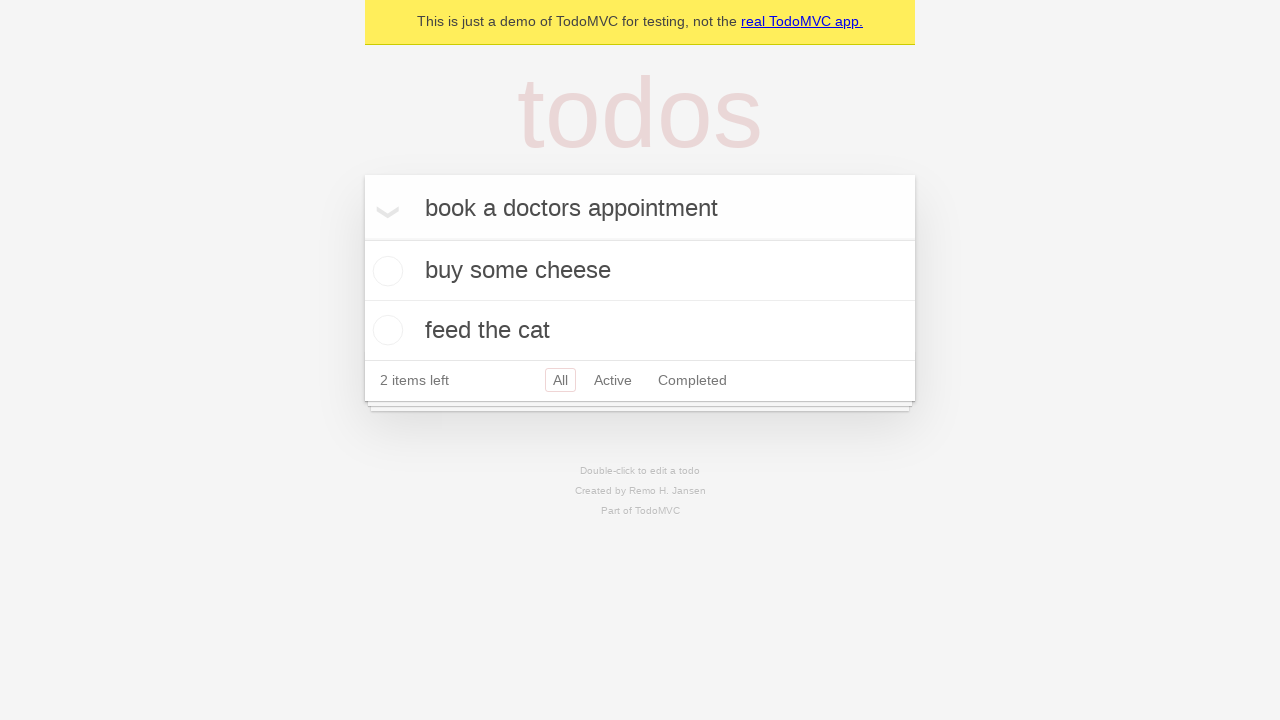

Pressed Enter to add third todo item on internal:attr=[placeholder="What needs to be done?"i]
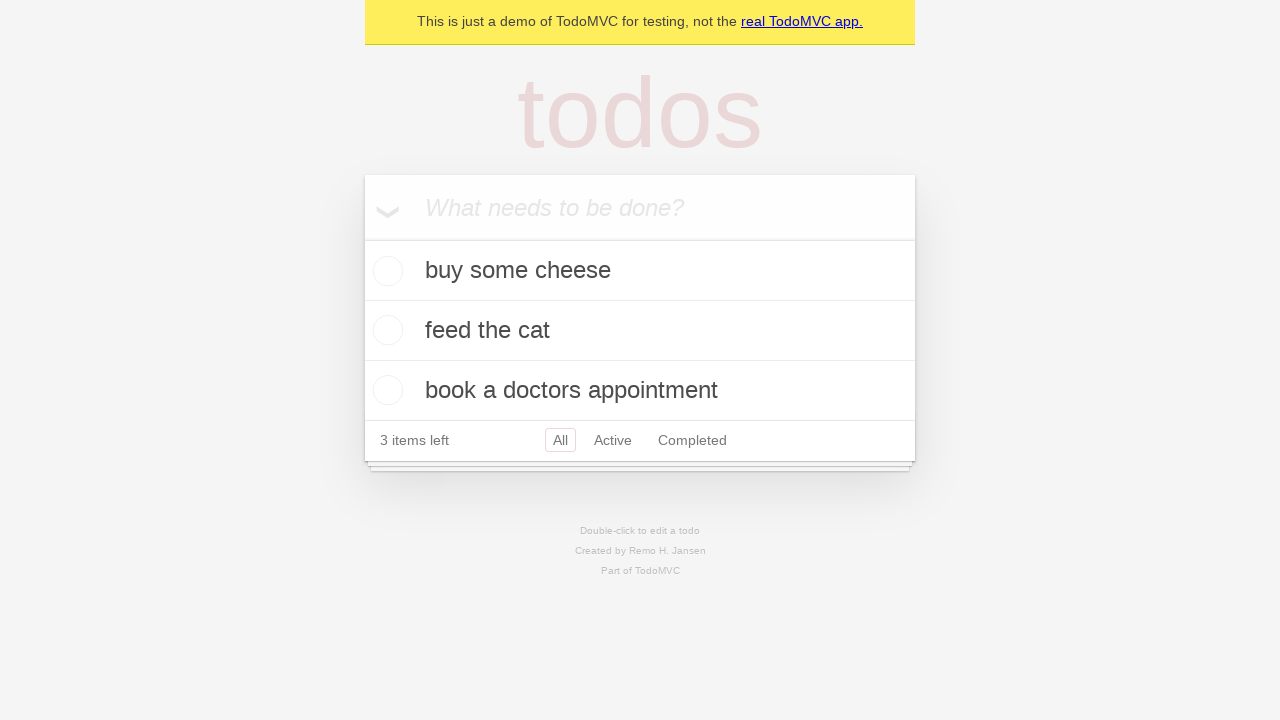

Double-clicked second todo item to enter edit mode at (640, 331) on internal:testid=[data-testid="todo-item"s] >> nth=1
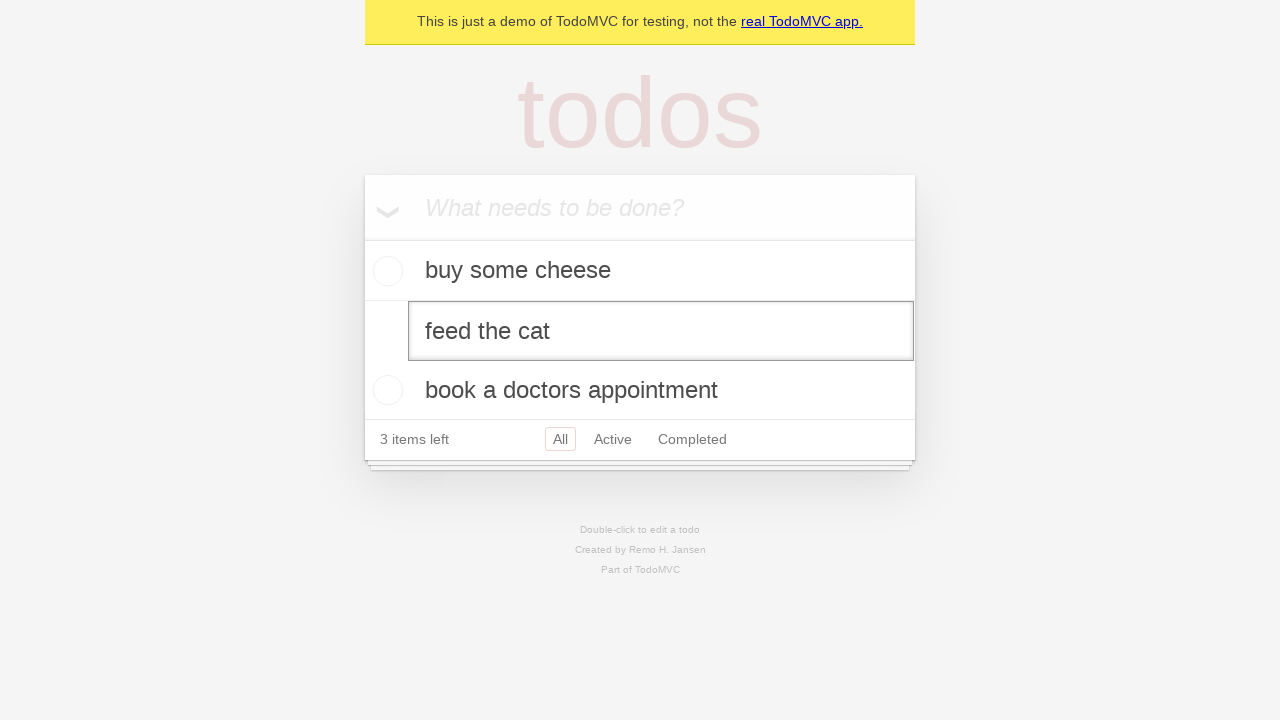

Filled edit textbox with 'buy some sausages' on internal:testid=[data-testid="todo-item"s] >> nth=1 >> internal:role=textbox[nam
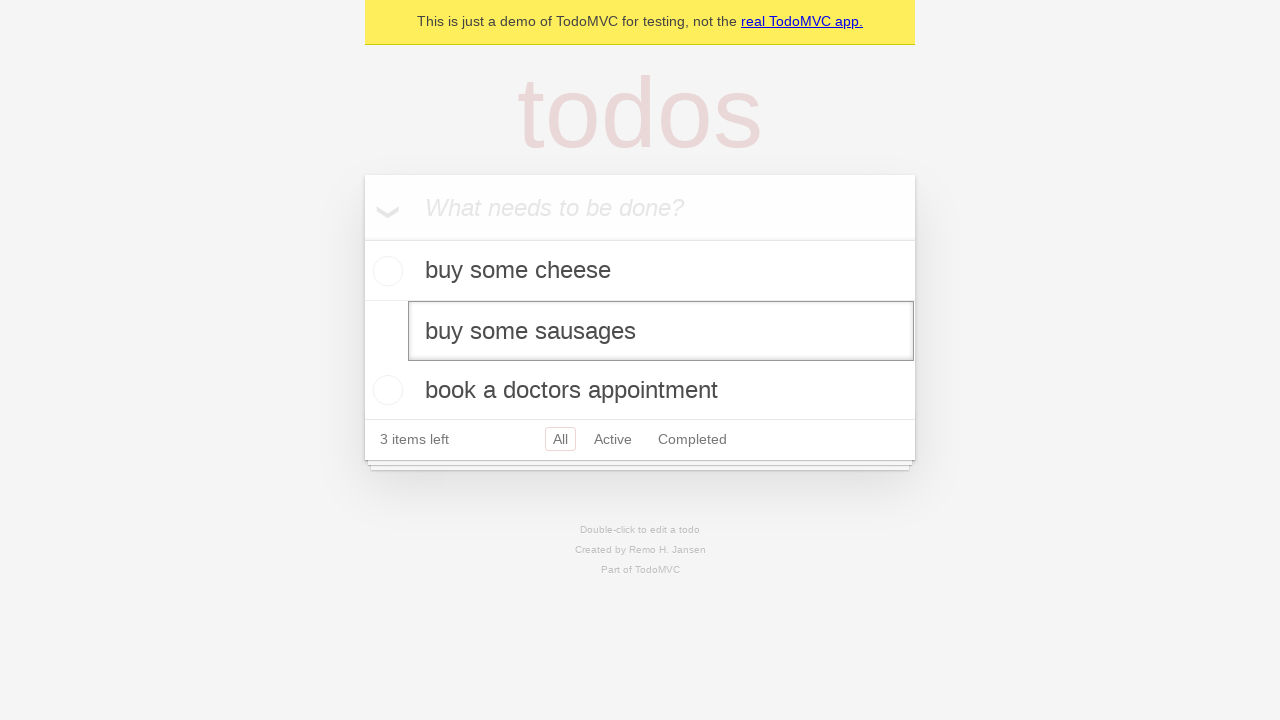

Pressed Enter to save edited todo item on internal:testid=[data-testid="todo-item"s] >> nth=1 >> internal:role=textbox[nam
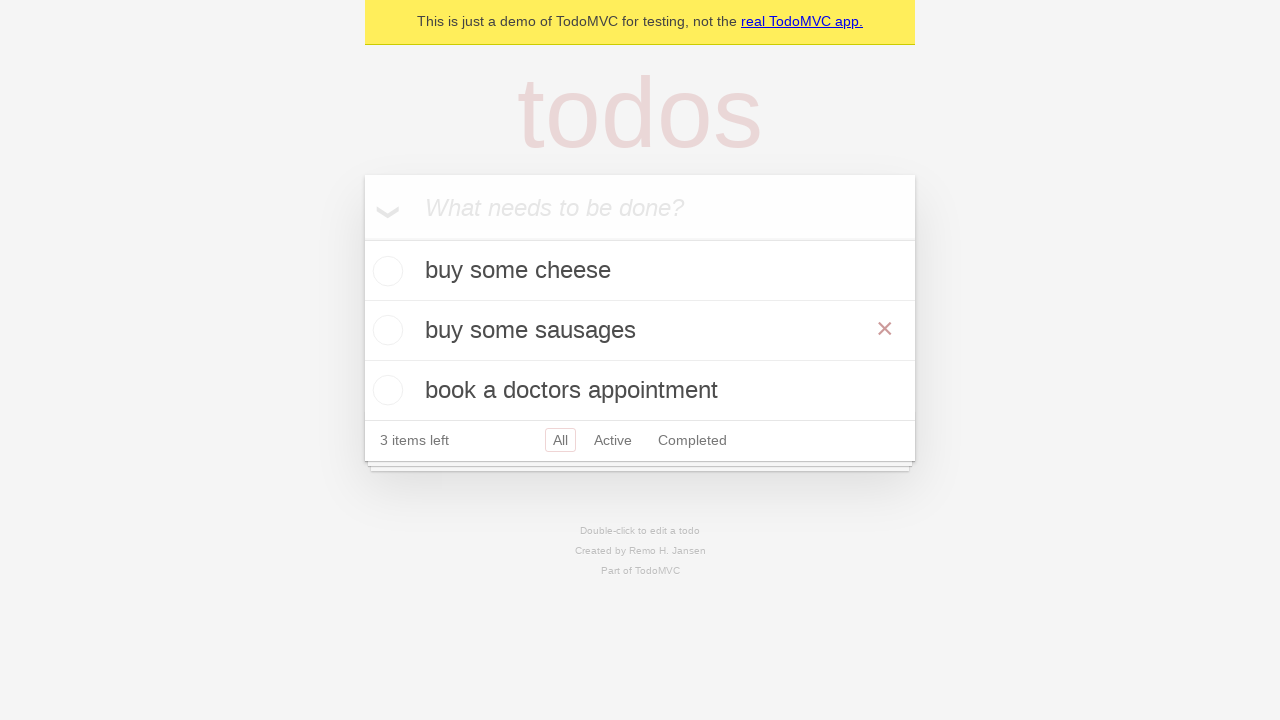

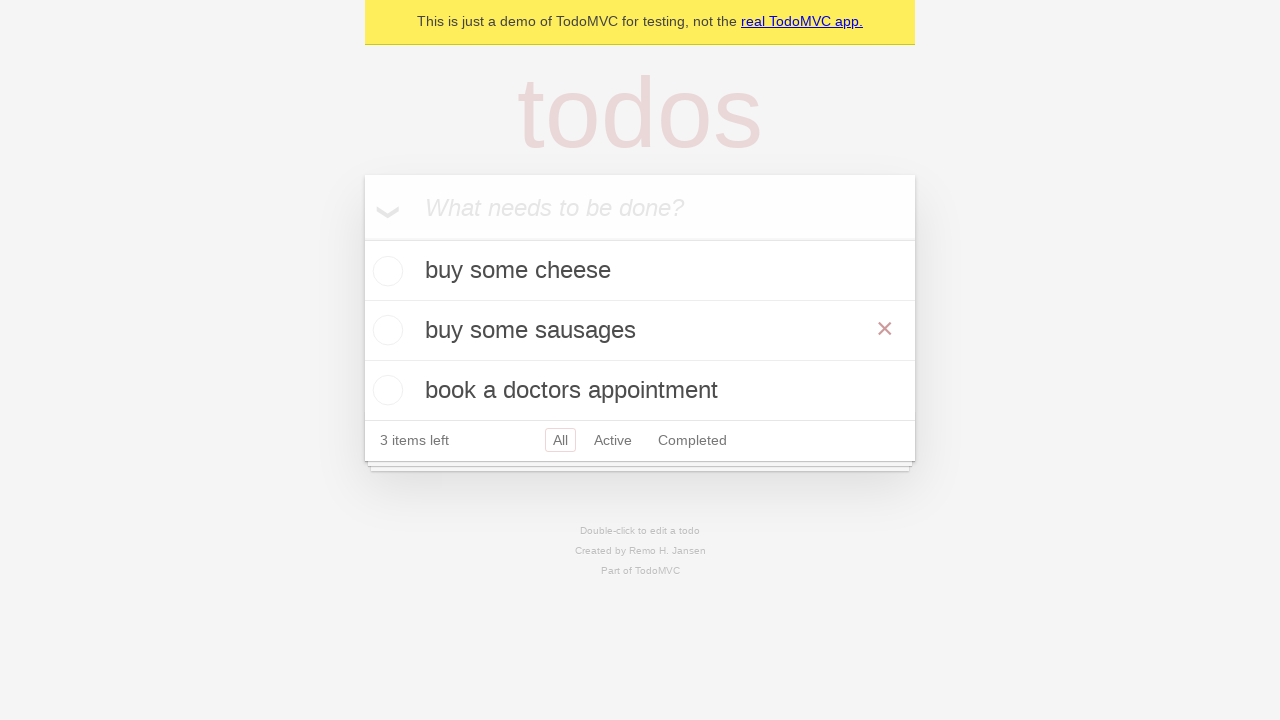